Tests dynamic controls by interacting with a checkbox element, checking/clicking it, and then clicking a remove button to hide the checkbox.

Starting URL: https://the-internet.herokuapp.com/dynamic_controls

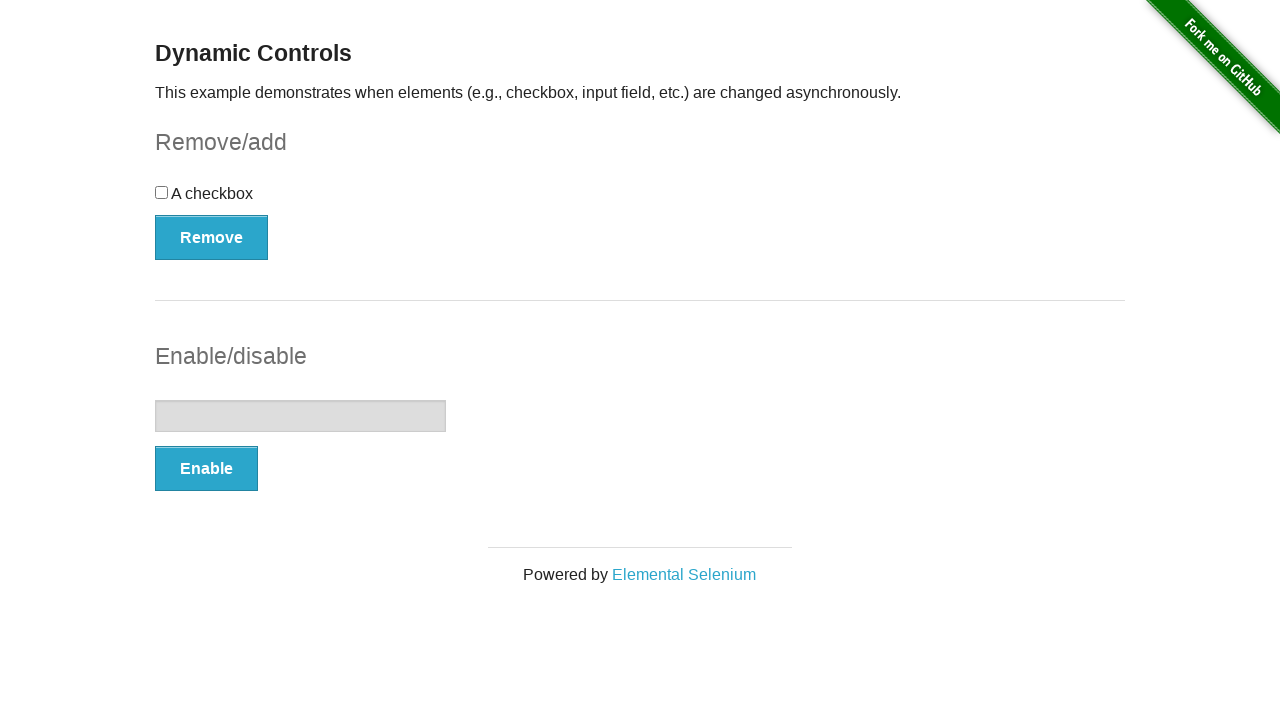

Located checkbox component
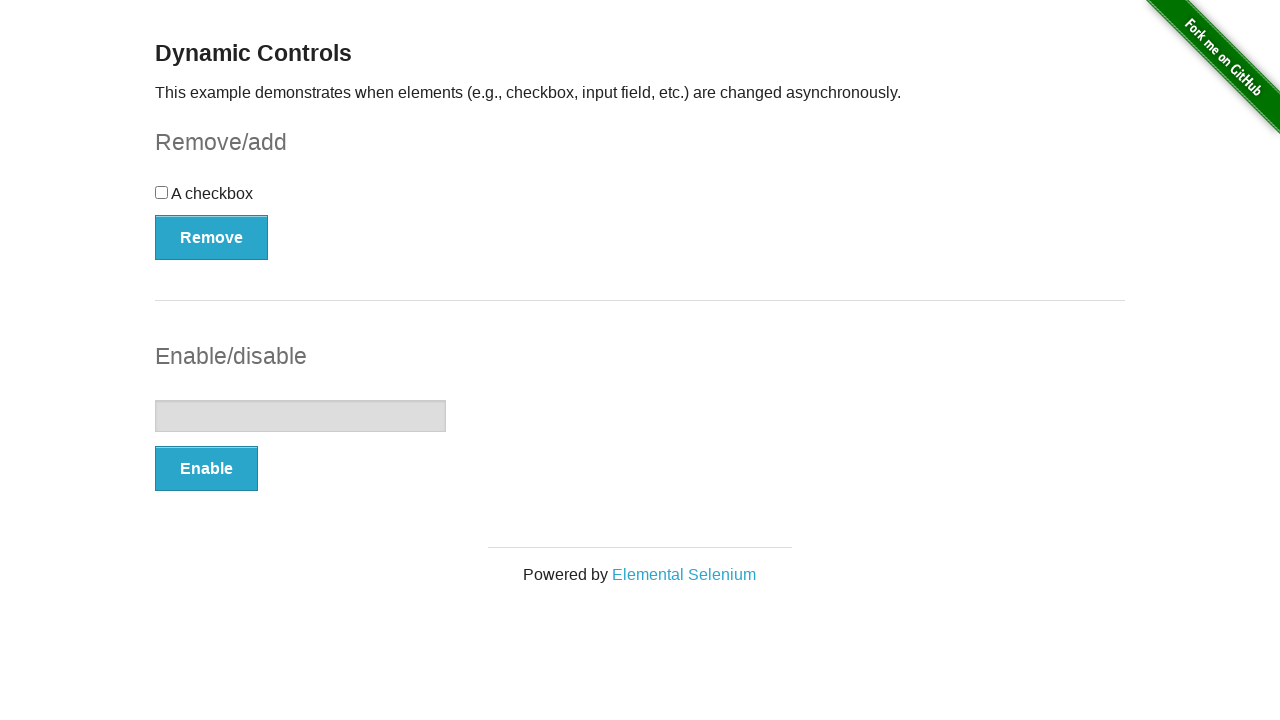

Located checkbox input element
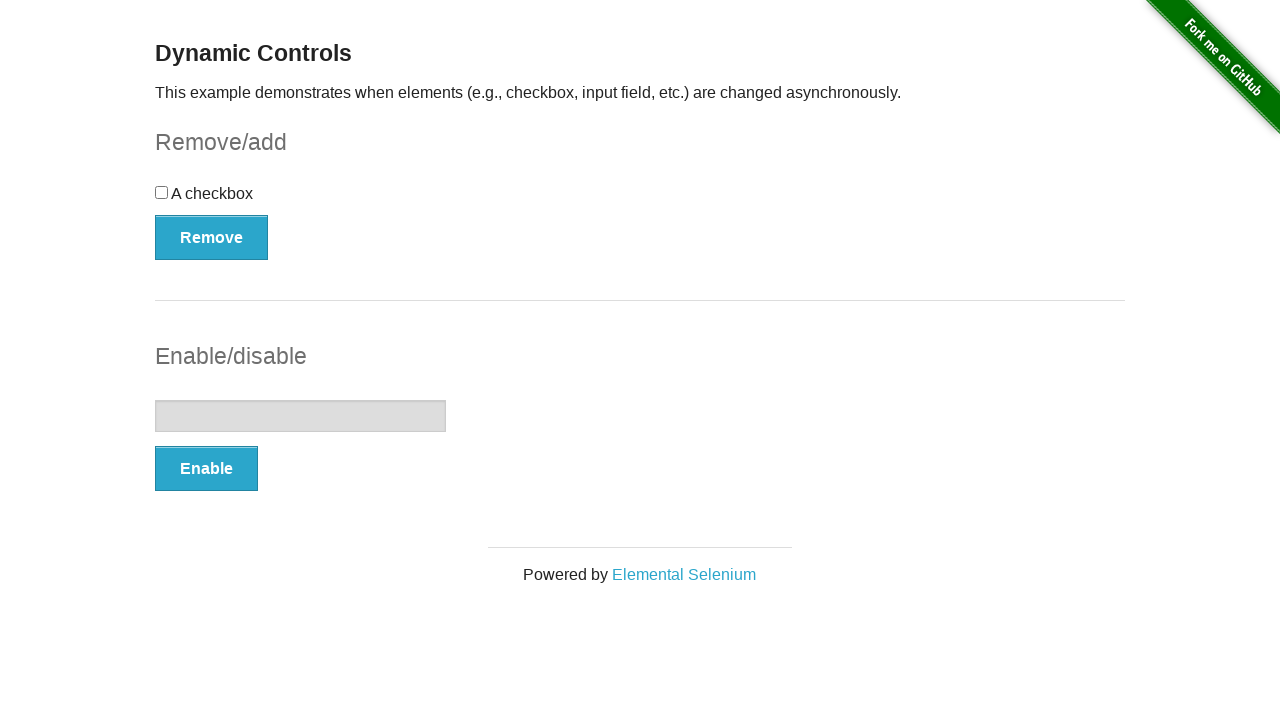

Clicked checkbox to select it at (162, 192) on #checkbox-example >> #checkbox input
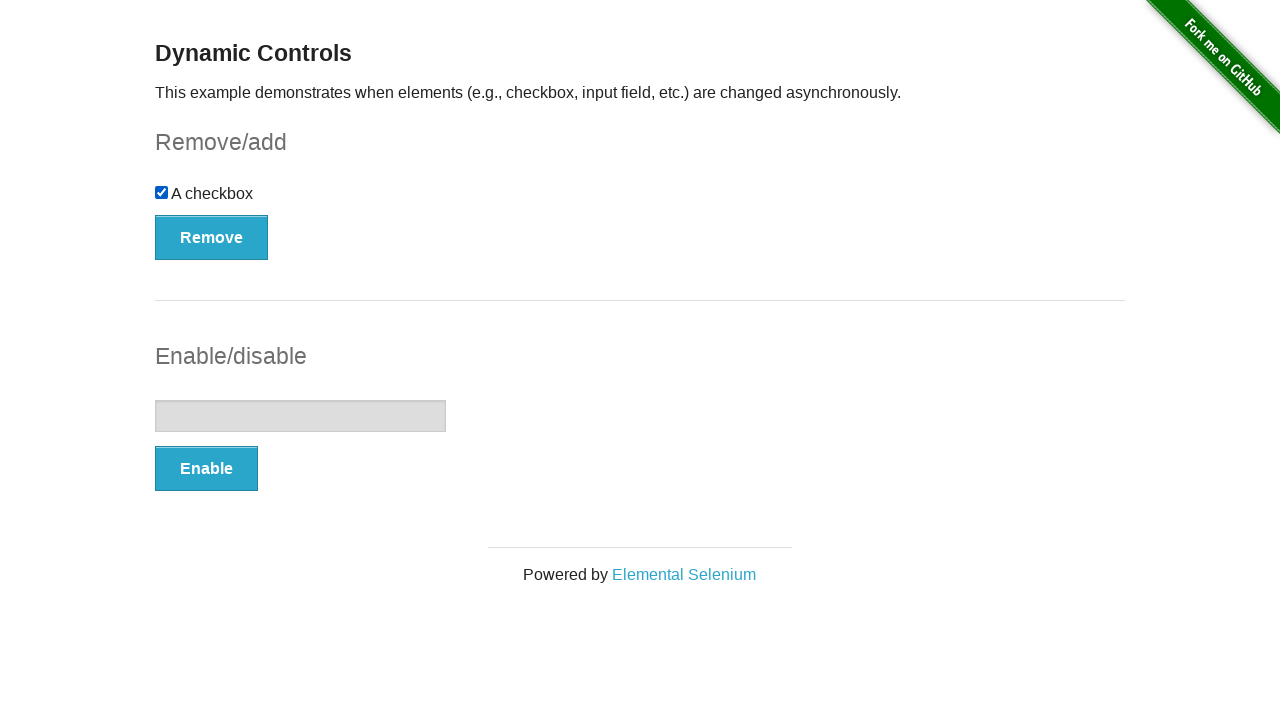

Clicked checkbox again to toggle it at (162, 192) on #checkbox-example >> #checkbox input
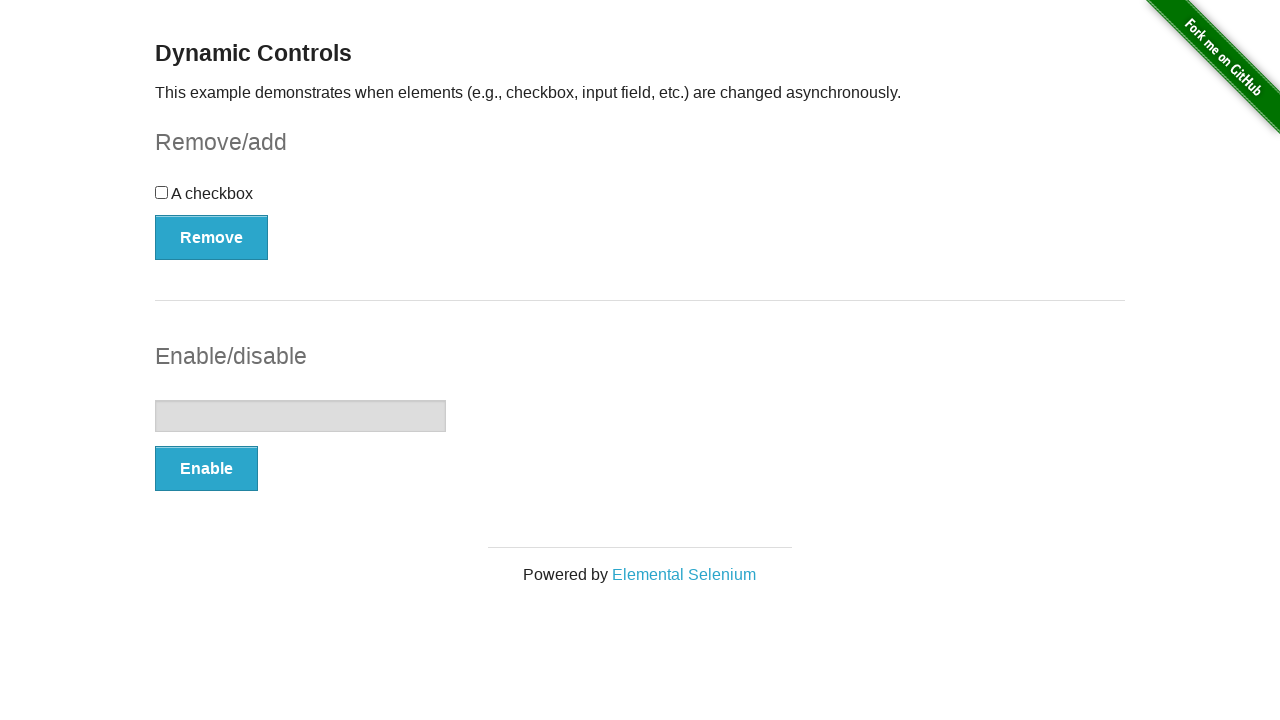

Located remove button
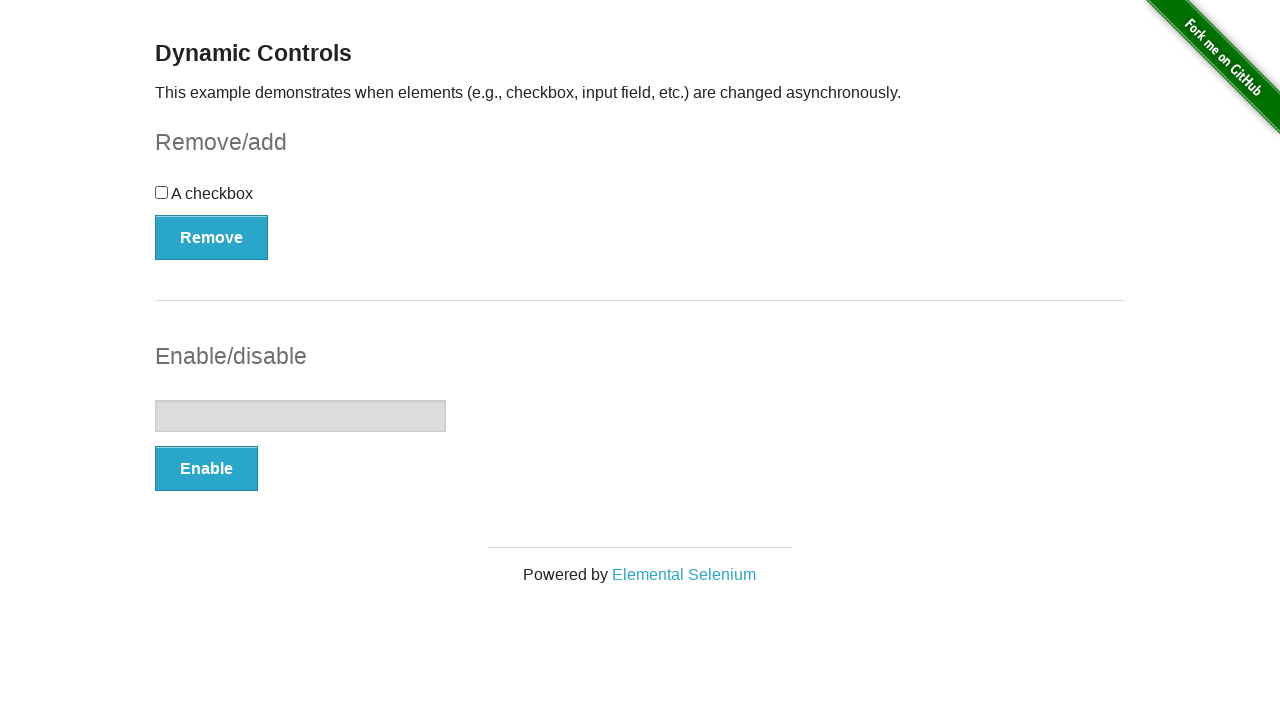

Clicked remove button at (212, 237) on #checkbox-example >> button
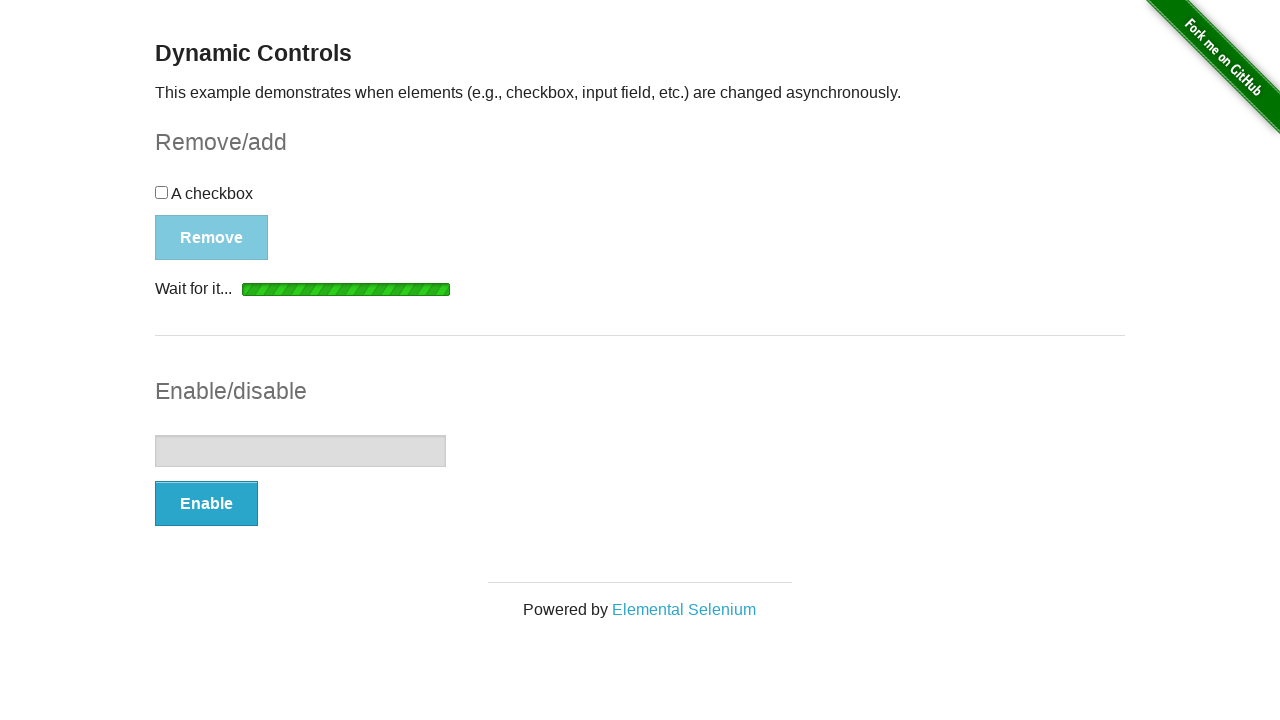

Checkbox element hidden after remove button click
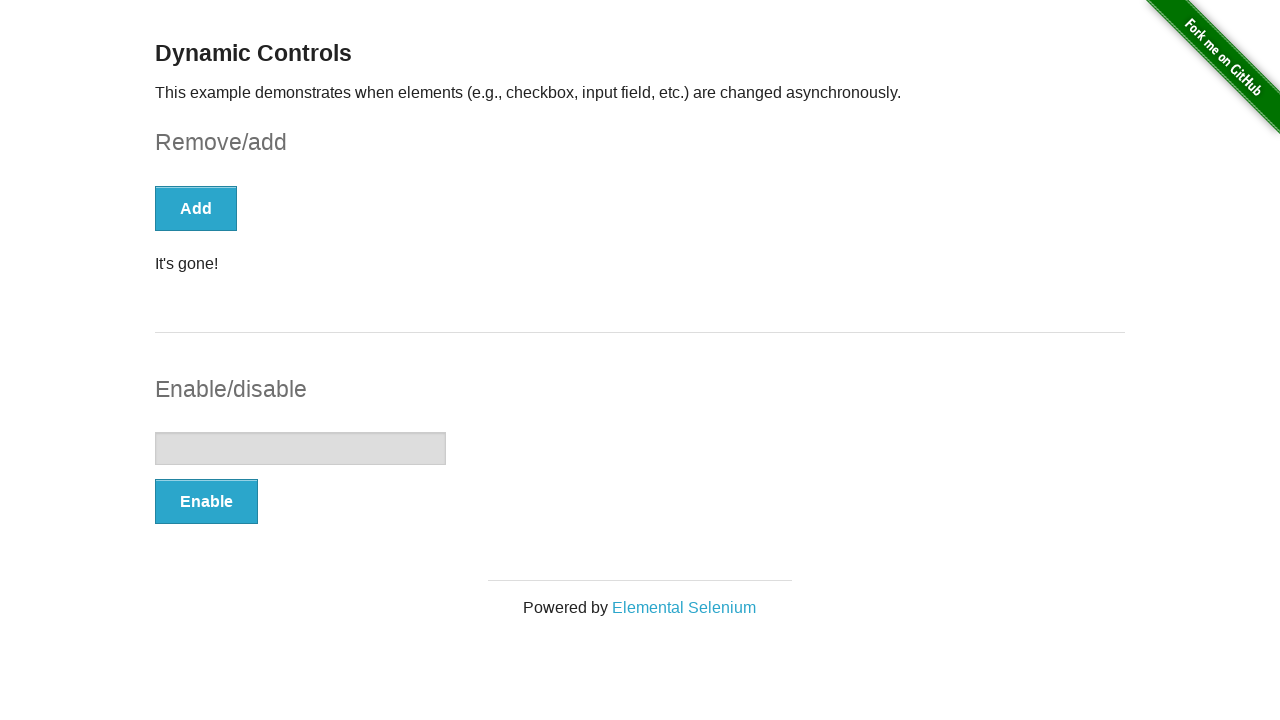

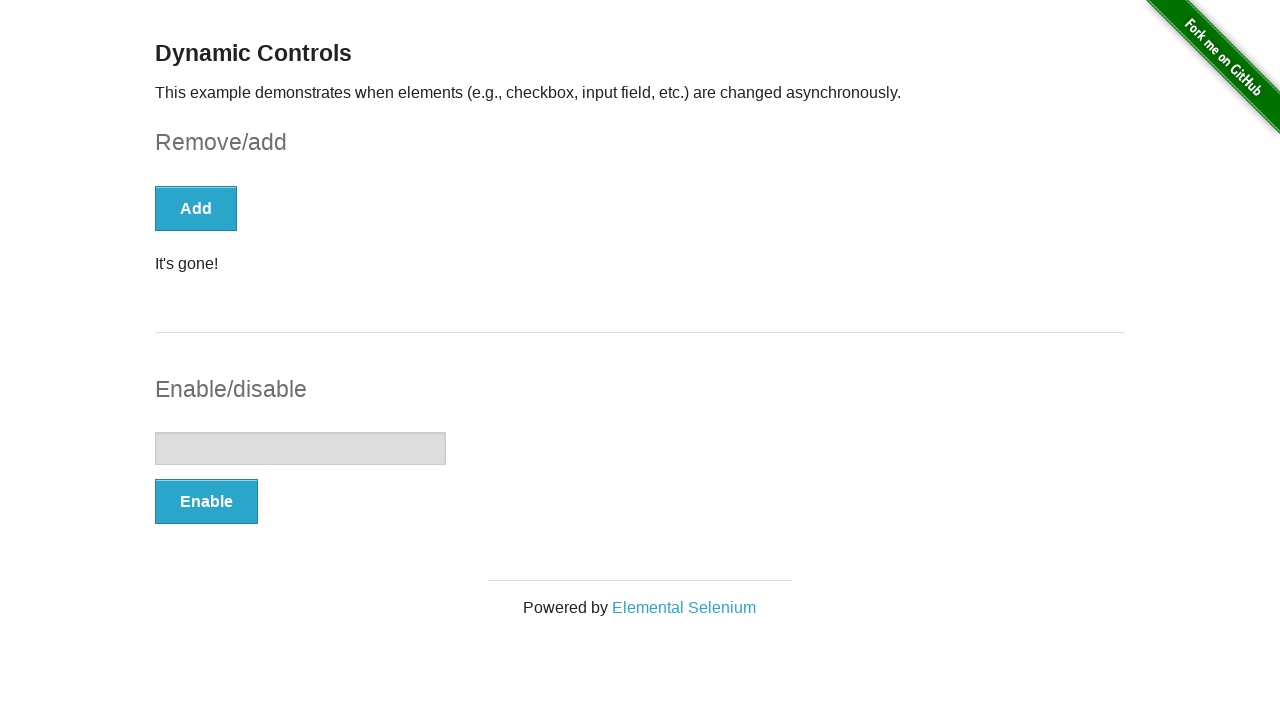